Tests drag and drop functionality by clicking and holding on rectangle A and dragging it to rectangle B's position.

Starting URL: https://the-internet.herokuapp.com/drag_and_drop

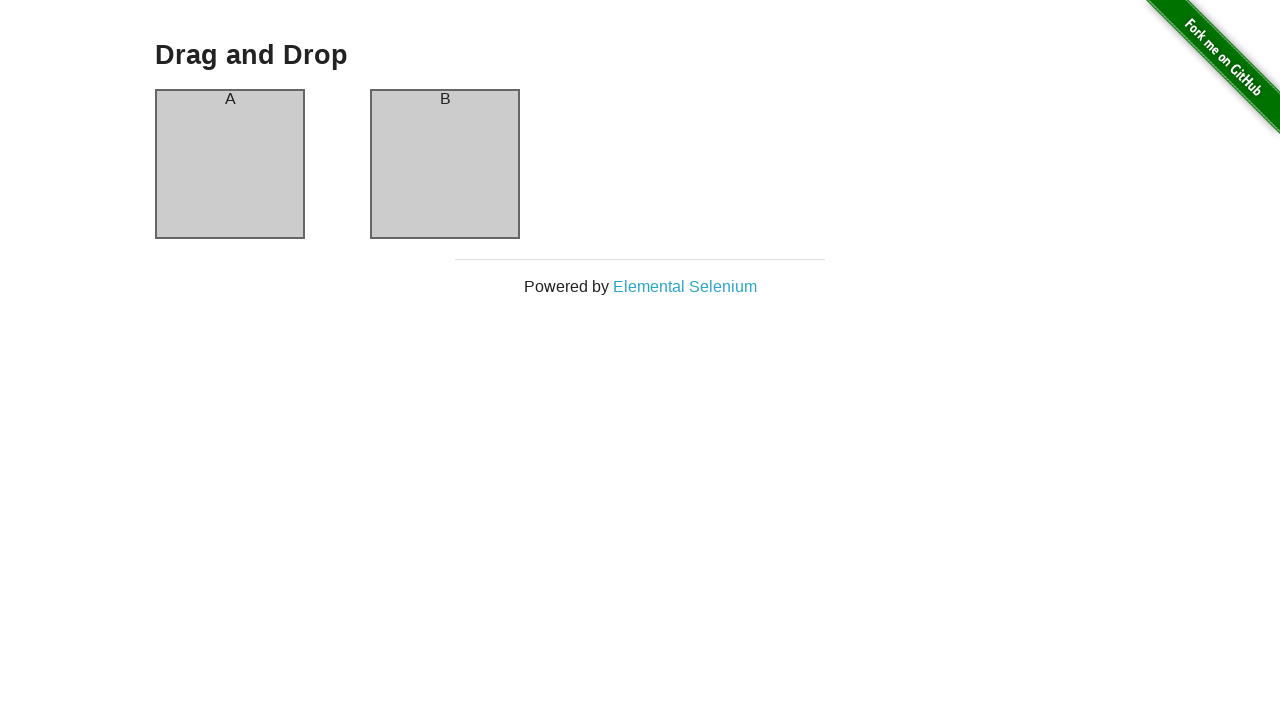

Located rectangle A element
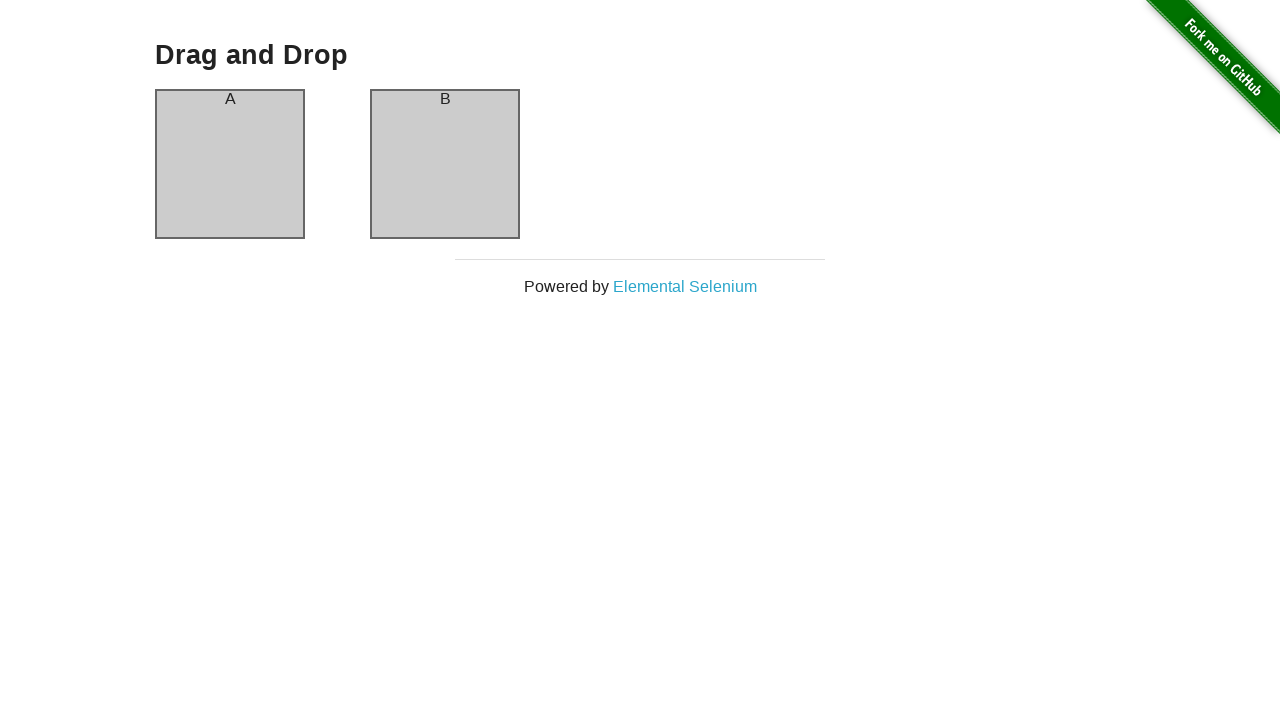

Located rectangle B element
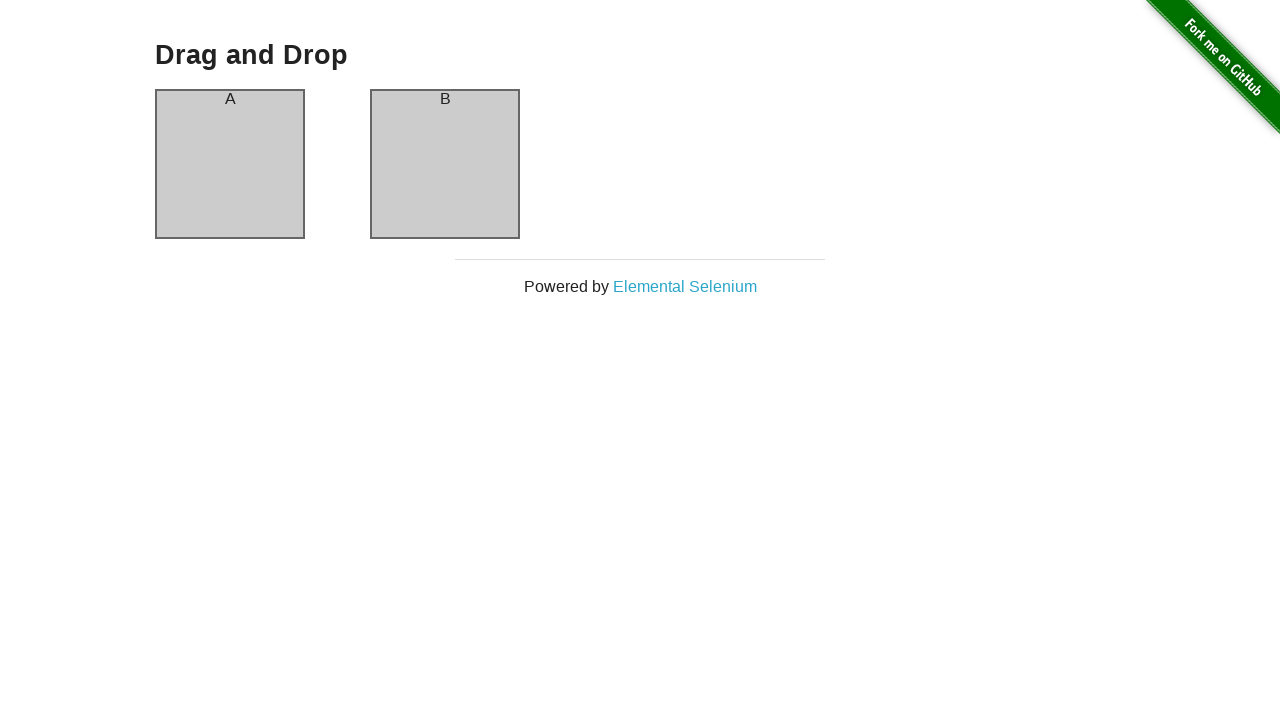

Dragged rectangle A to rectangle B's position at (445, 164)
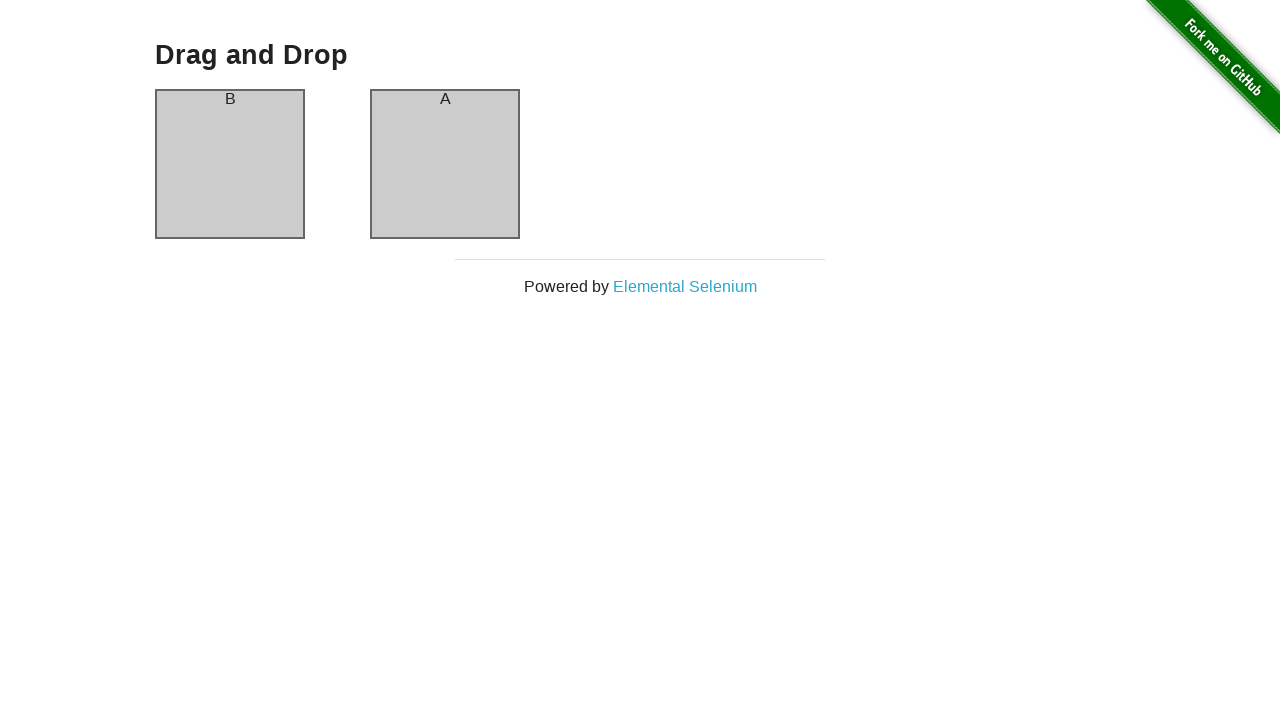

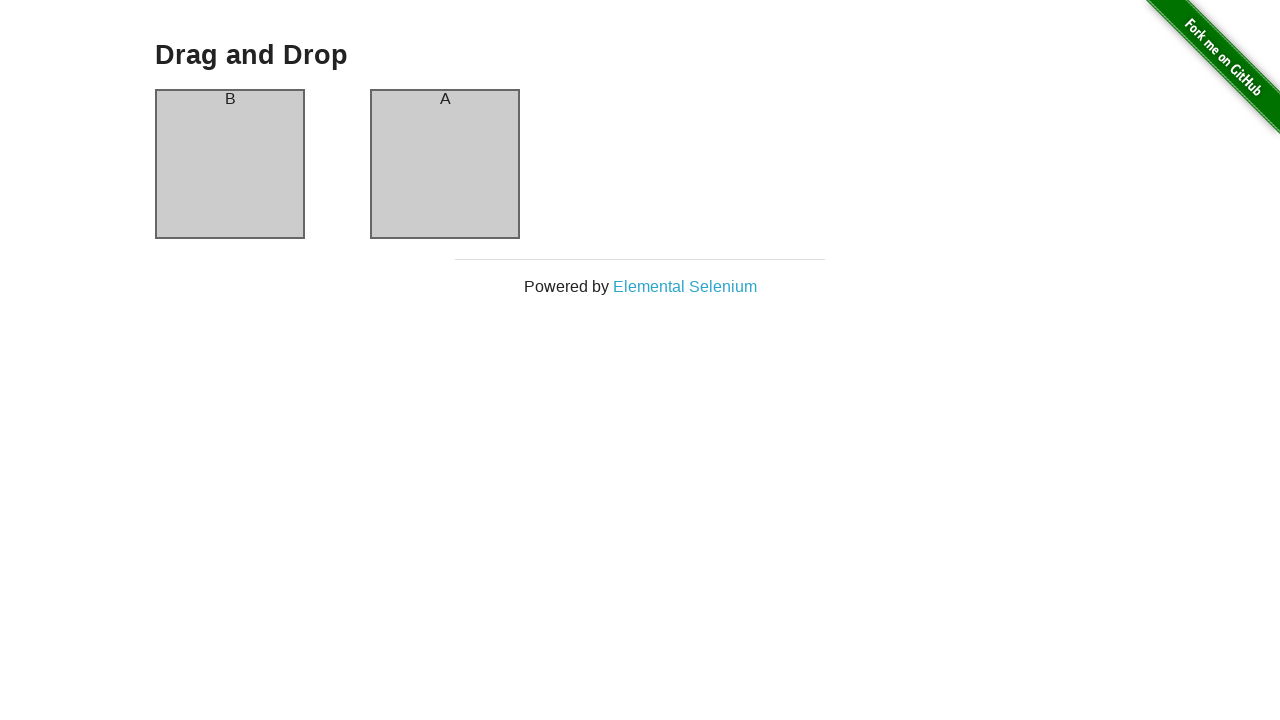